Navigates to the checkboxes page, clicks the first checkbox to select it, and verifies it's selected

Starting URL: https://the-internet.herokuapp.com/

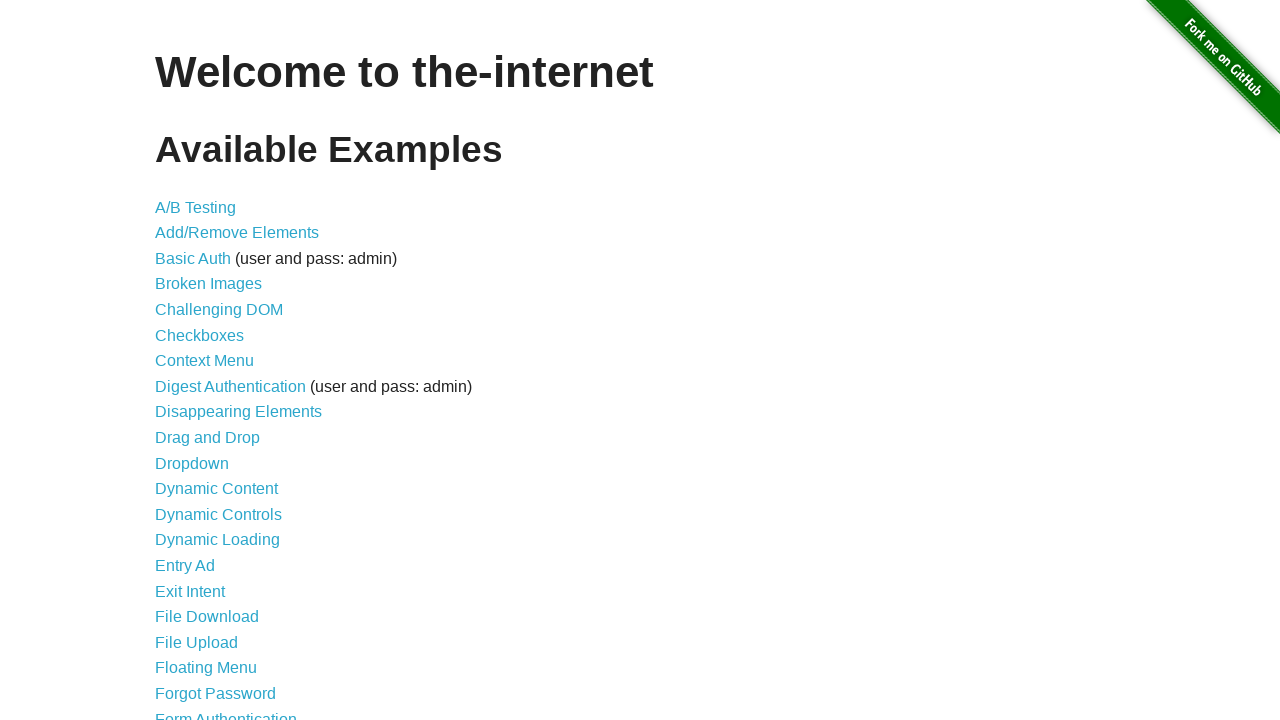

Clicked on the Checkboxes link at (200, 335) on xpath=//*[@id='content']/ul/li[6]/a
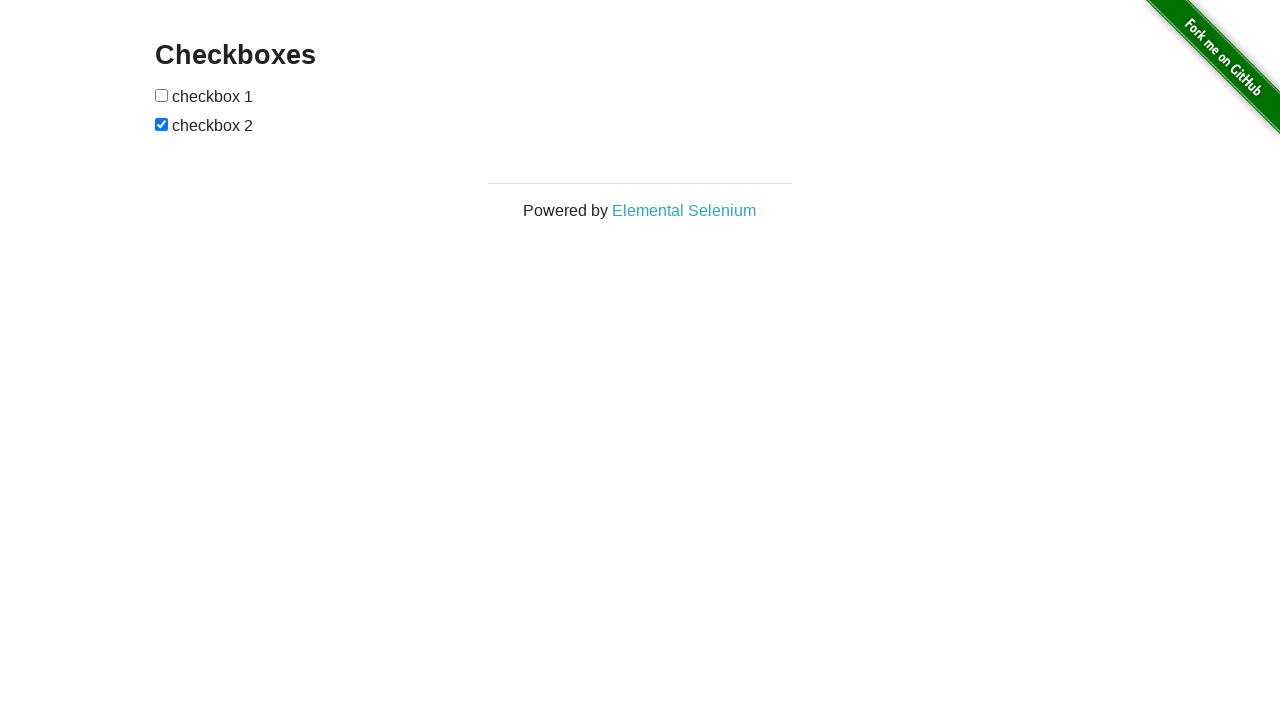

Clicked the first checkbox to select it at (162, 95) on xpath=//input[@type='checkbox']
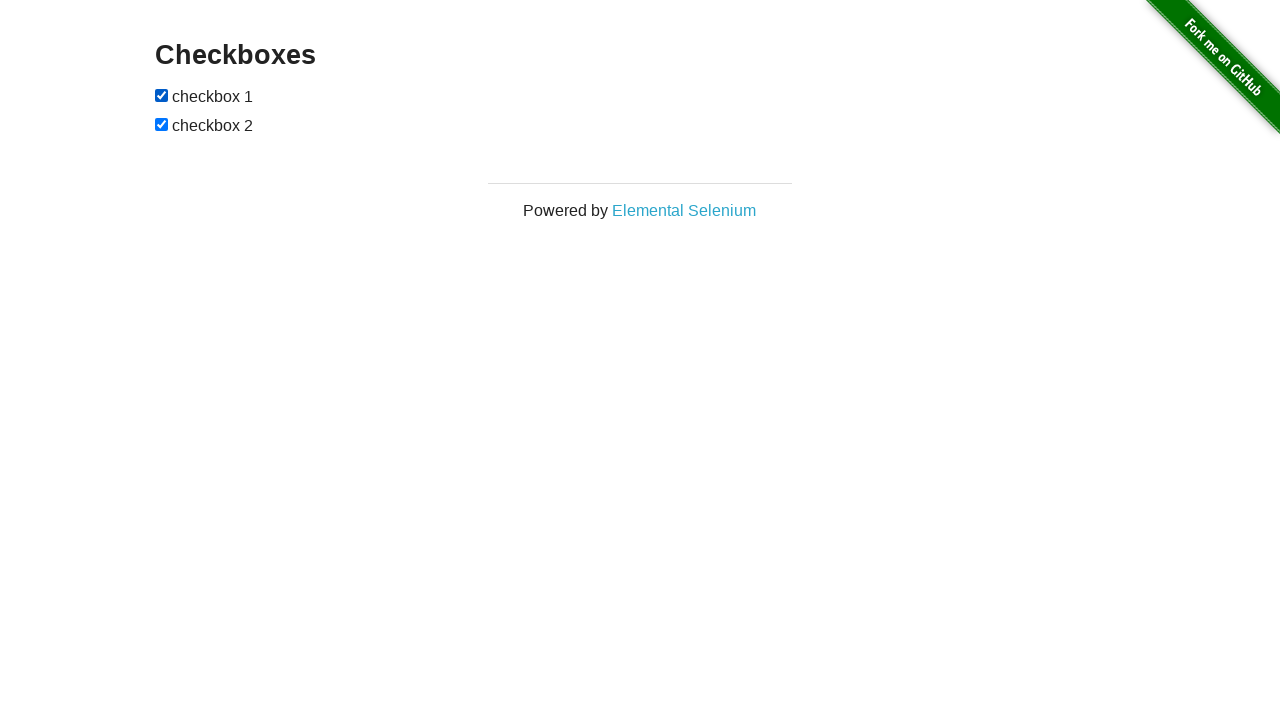

Located the first checkbox element
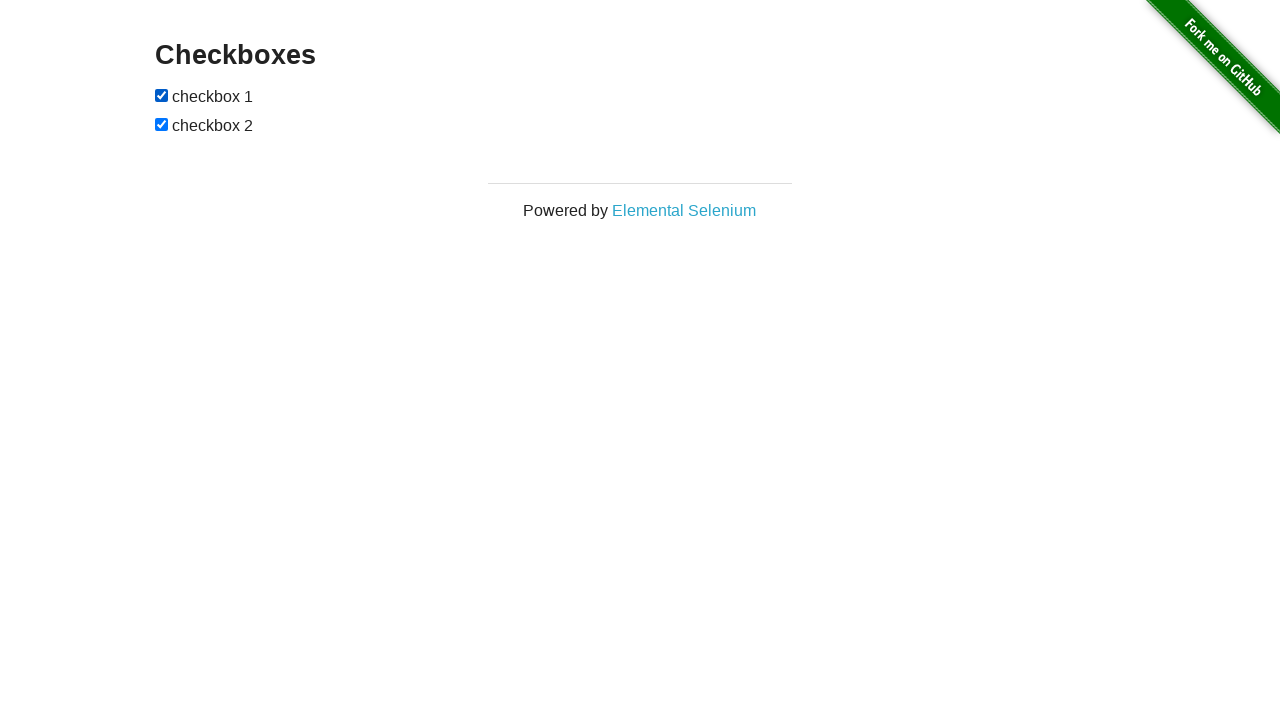

Verified that the first checkbox is selected
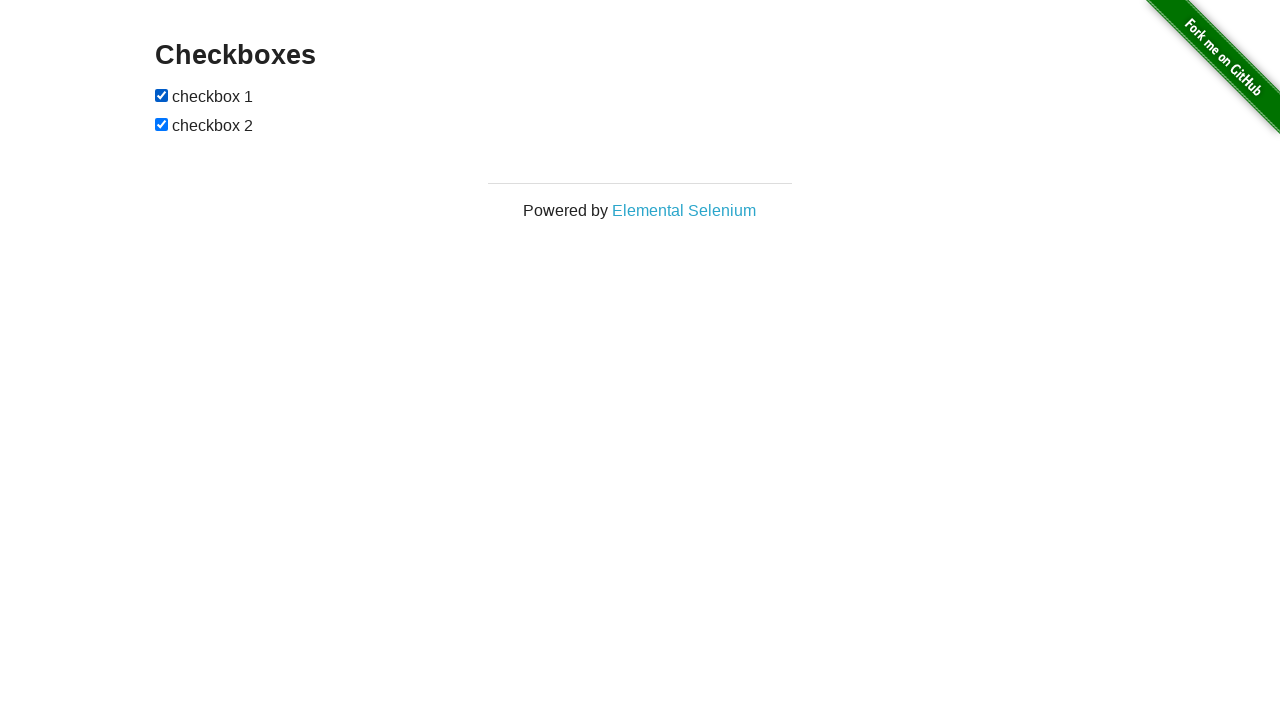

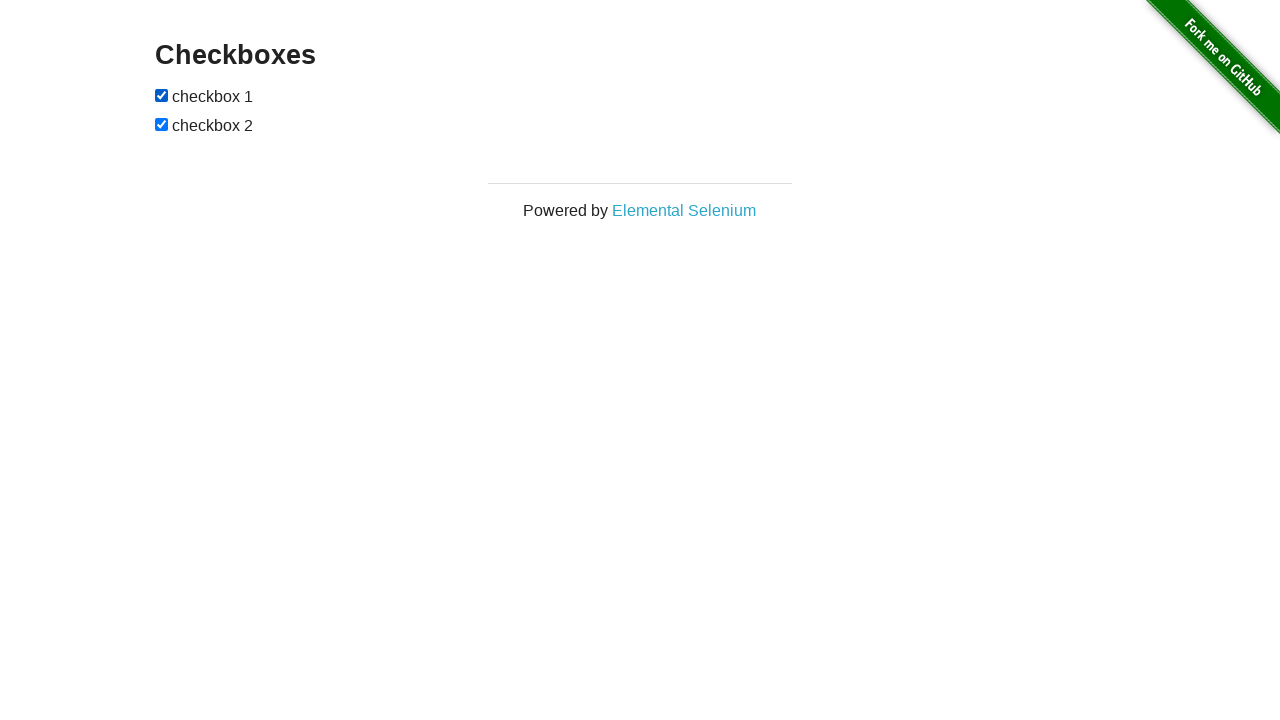